Navigates to FlightAware website and then to an upload-download test page for visual comparison testing

Starting URL: https://flightaware.com/

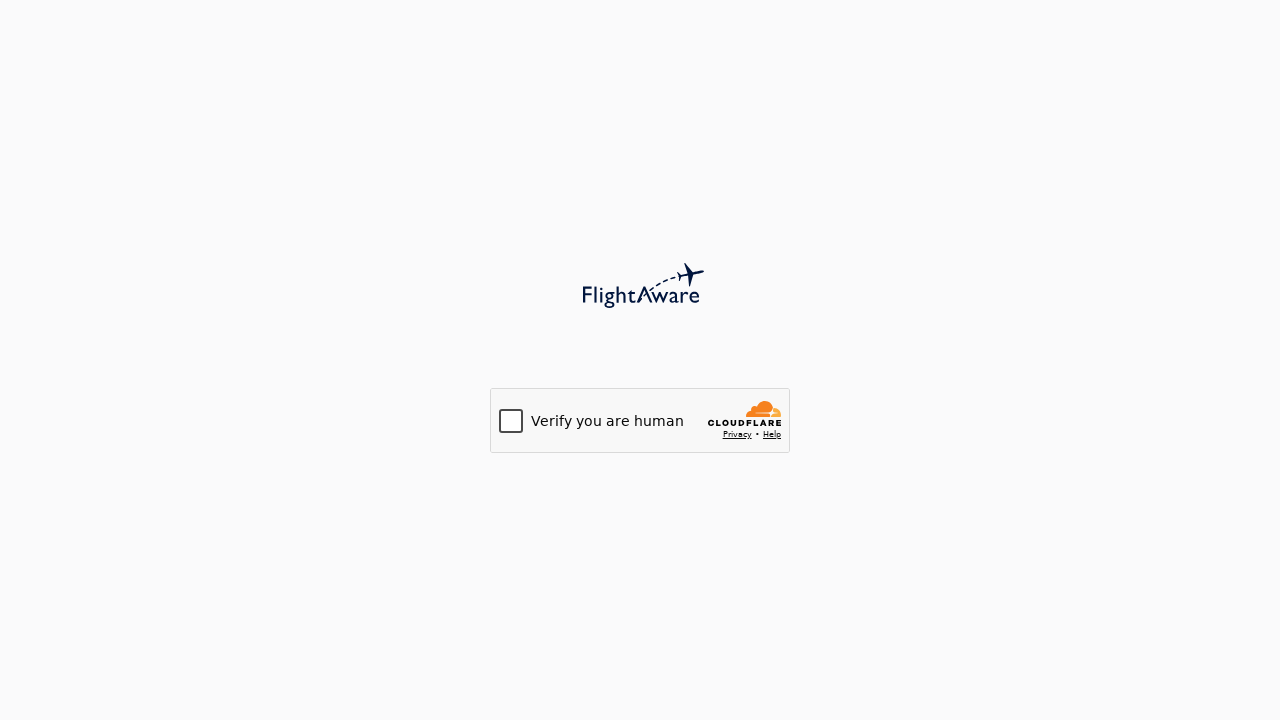

Waited for FlightAware initial page to reach network idle state
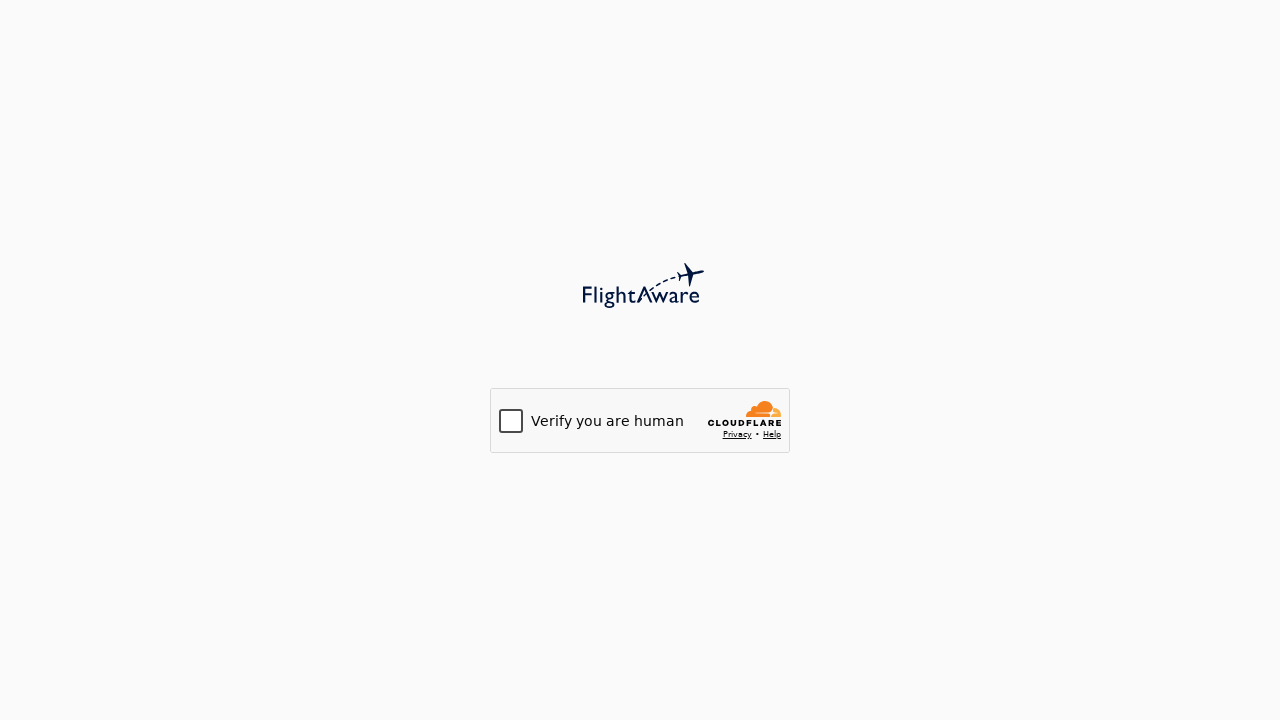

Navigated to upload-download test page
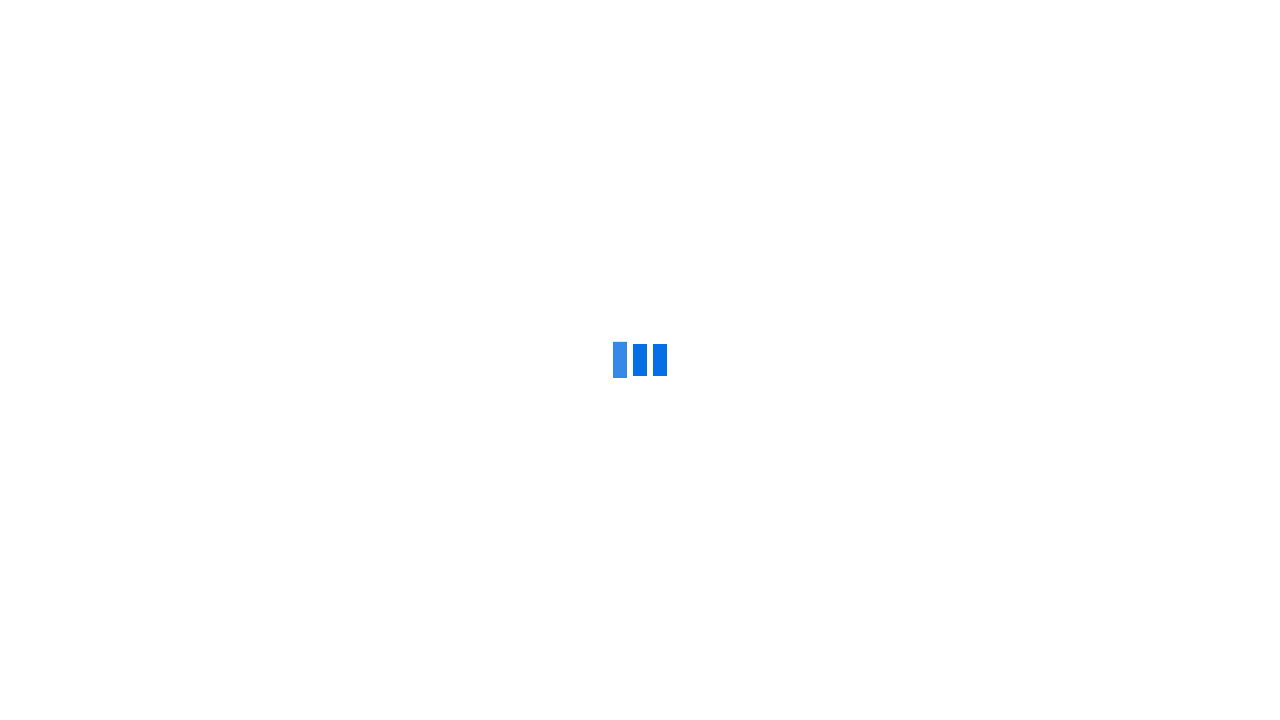

Waited for upload-download test page to reach network idle state
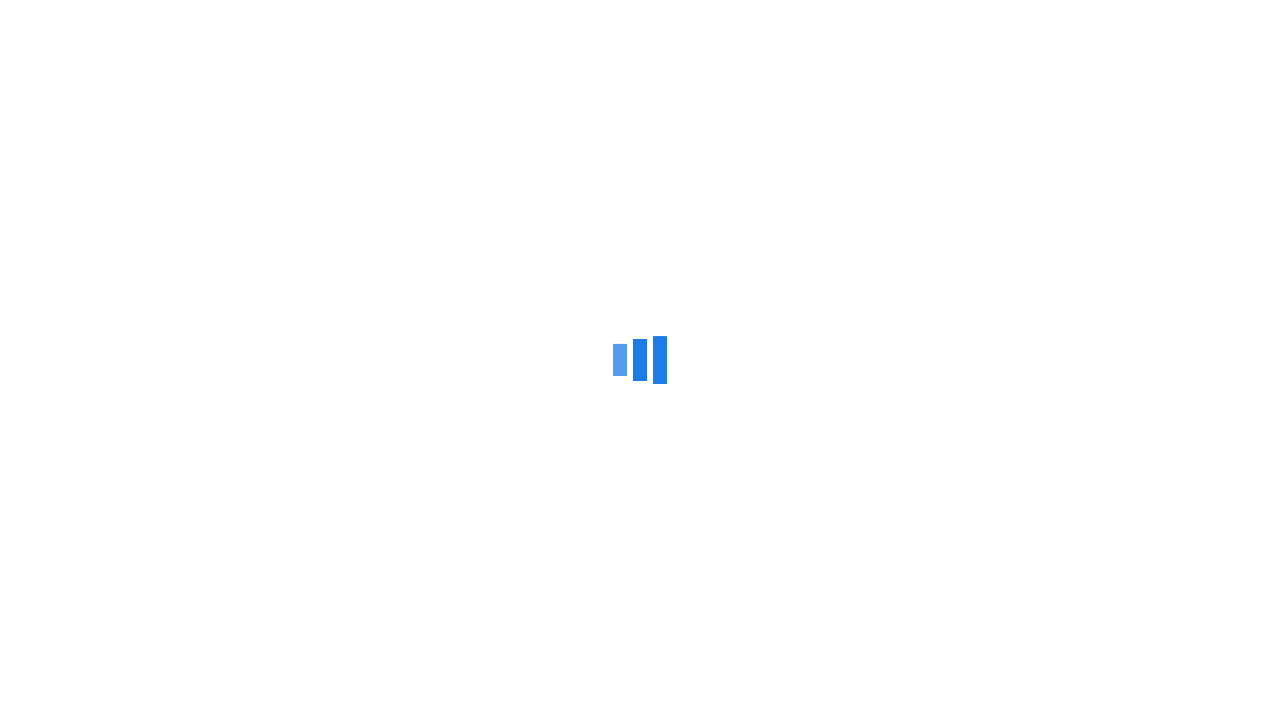

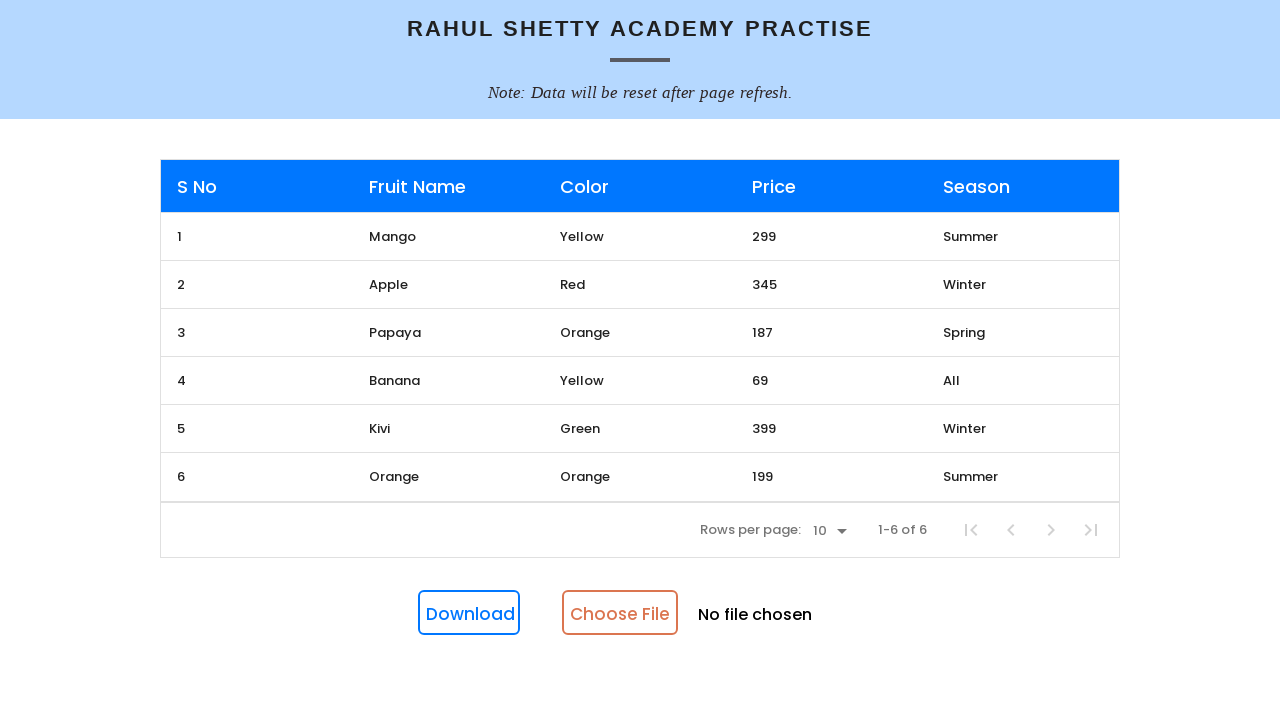